Navigates to Sauce Labs' public guinea pig test page and verifies the page title is correct

Starting URL: https://saucelabs.com/test/guinea-pig

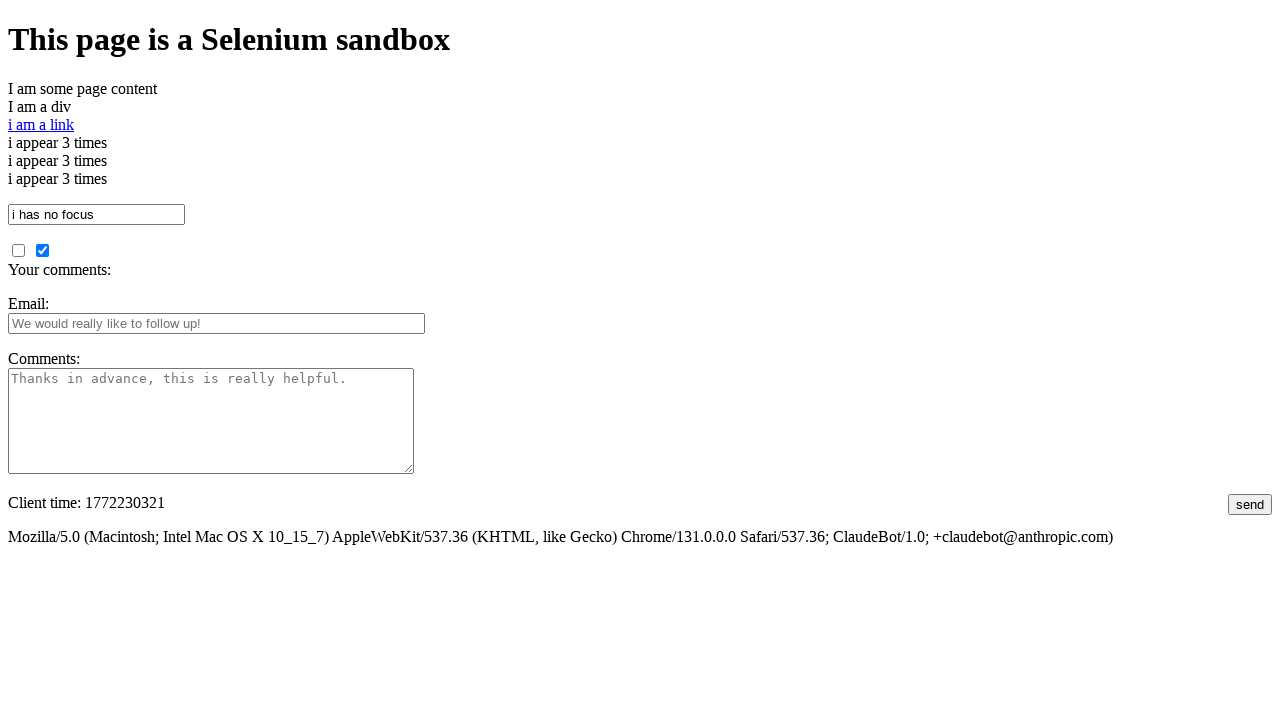

Navigated to Sauce Labs guinea pig test page
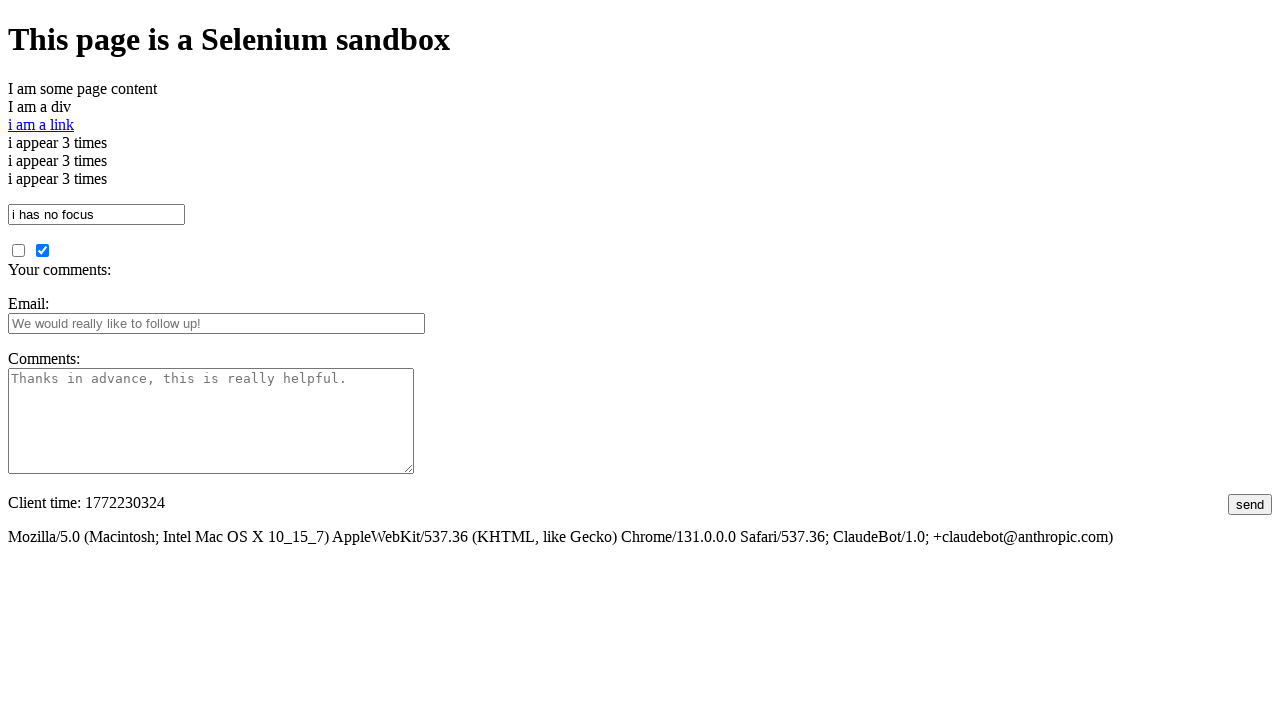

Verified page title is 'I am a page title - Sauce Labs'
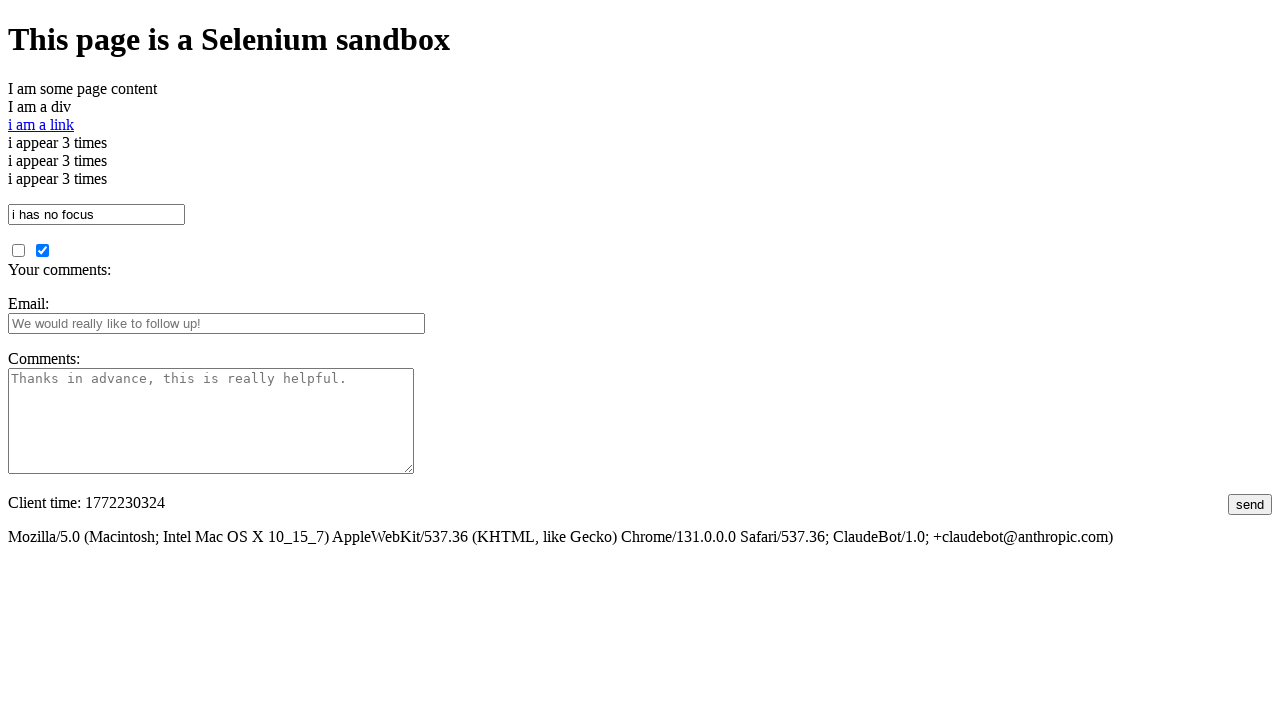

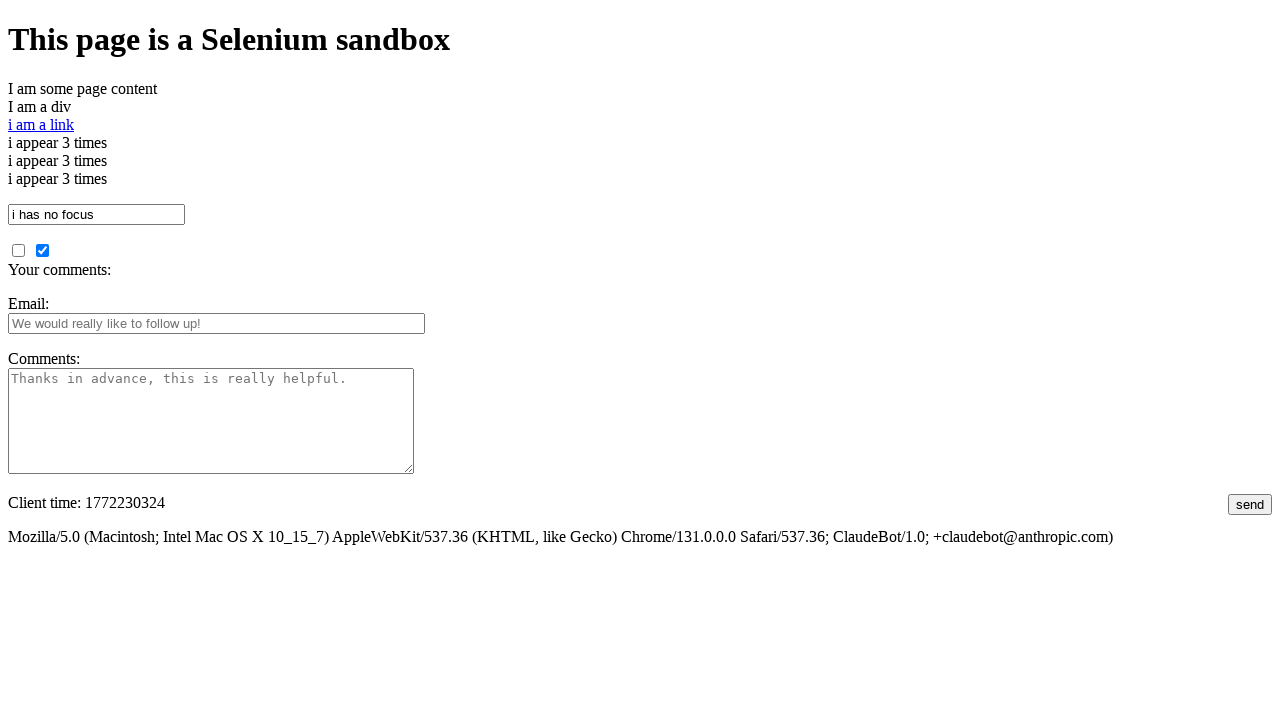